Tests entering text into a JavaScript prompt dialog by clicking the JS Prompt button, typing text, and accepting

Starting URL: https://the-internet.herokuapp.com/javascript_alerts

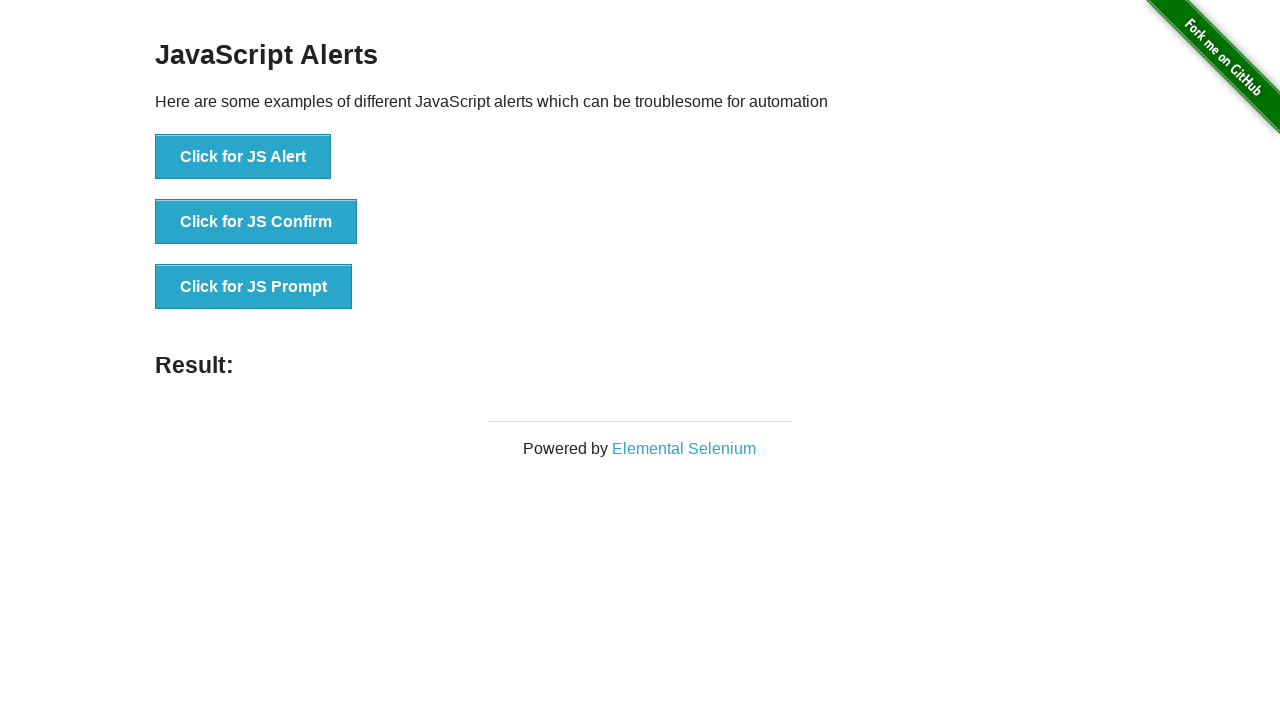

Set up dialog handler to accept prompt with text 'Oleksandr'
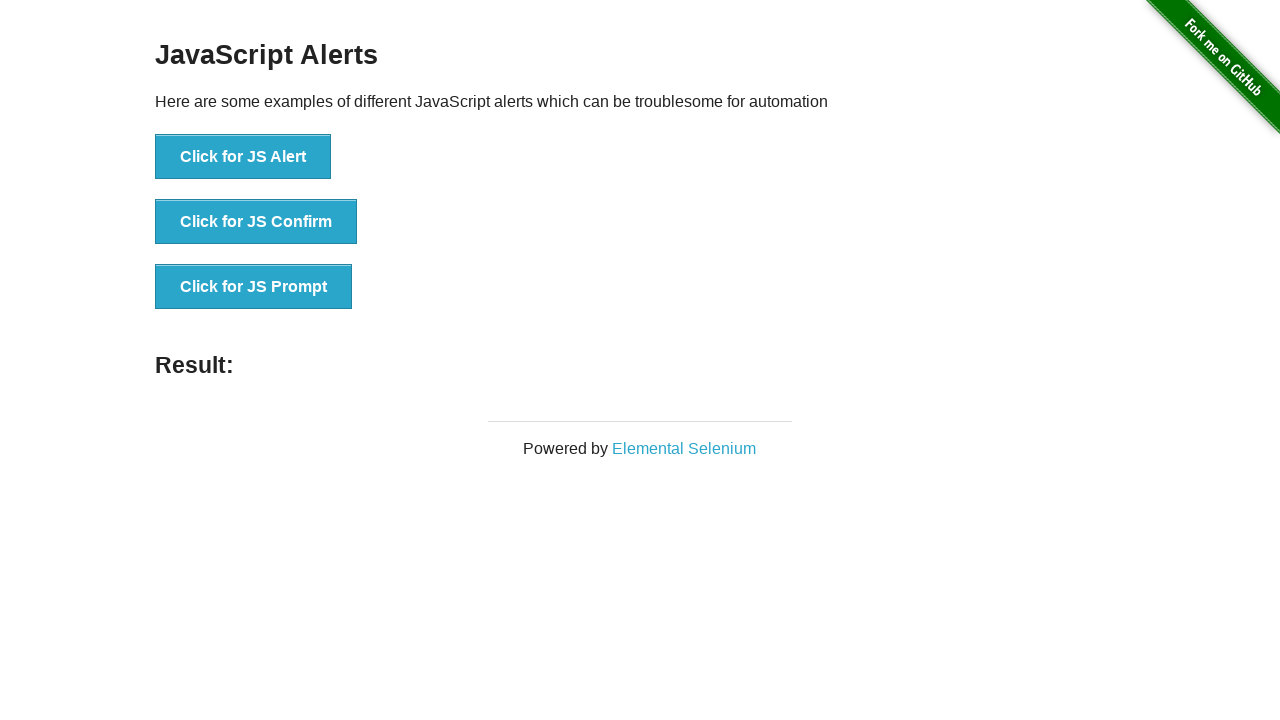

Clicked the JS Prompt button at (254, 287) on xpath=//button[contains(@onclick,'jsPrompt')]
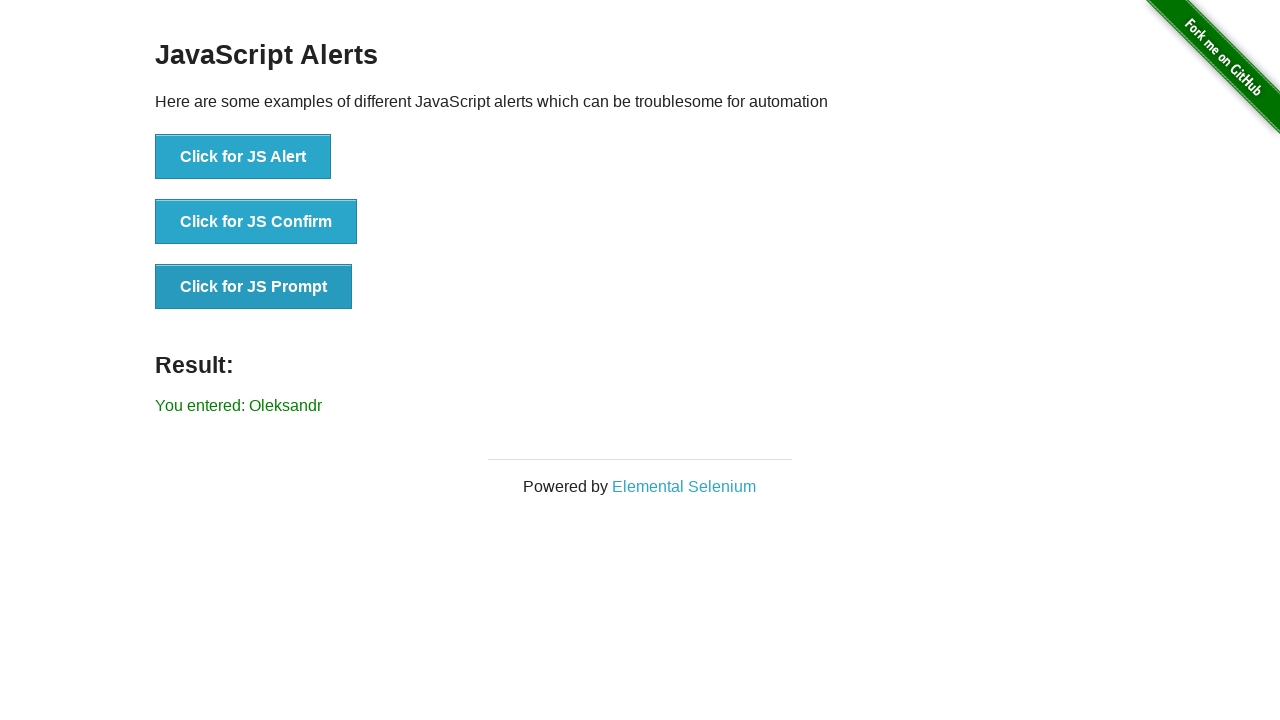

Result element appeared after accepting prompt
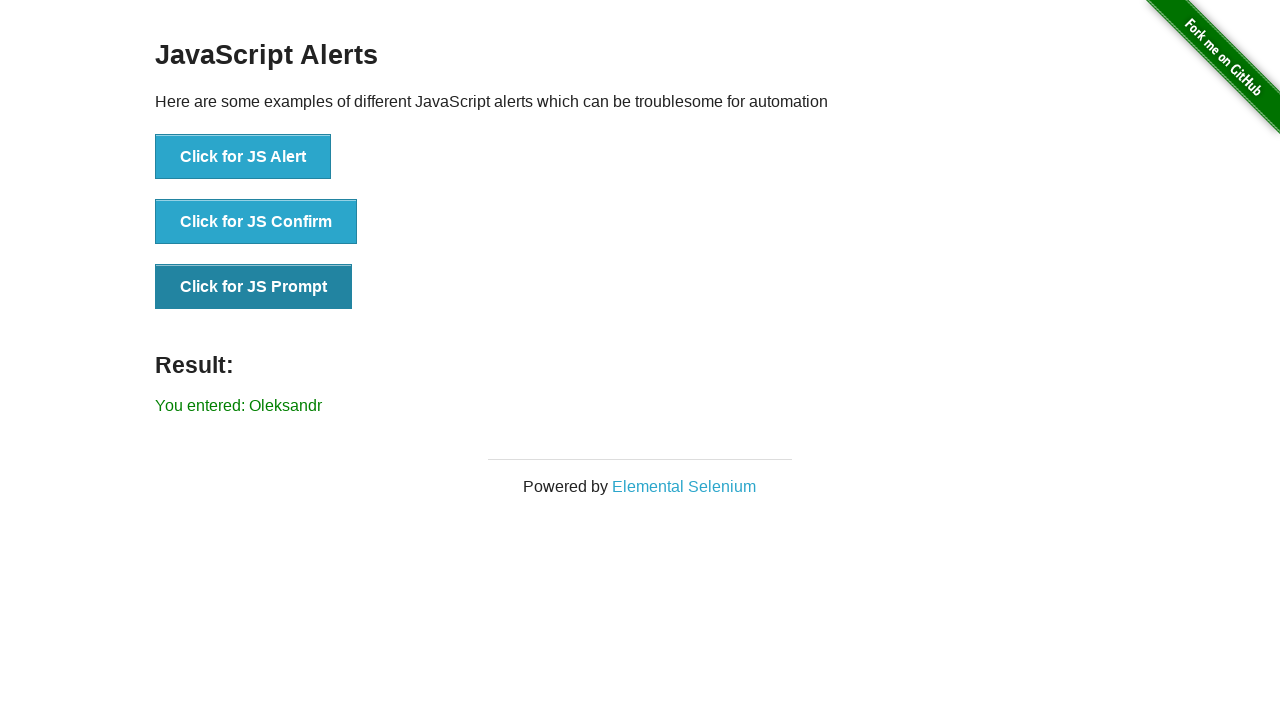

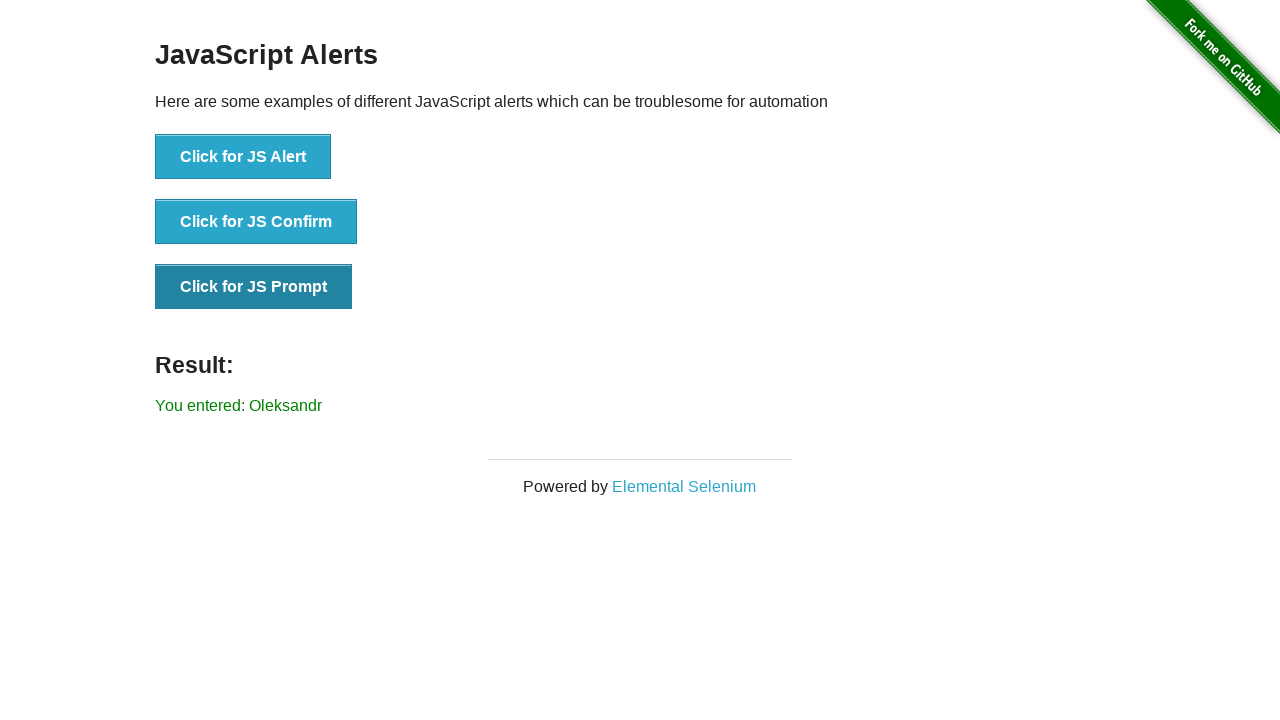